Tests navigation on the Ping++ website by clicking on the "Products" and "Solutions" menu links

Starting URL: https://www.pingxx.com/

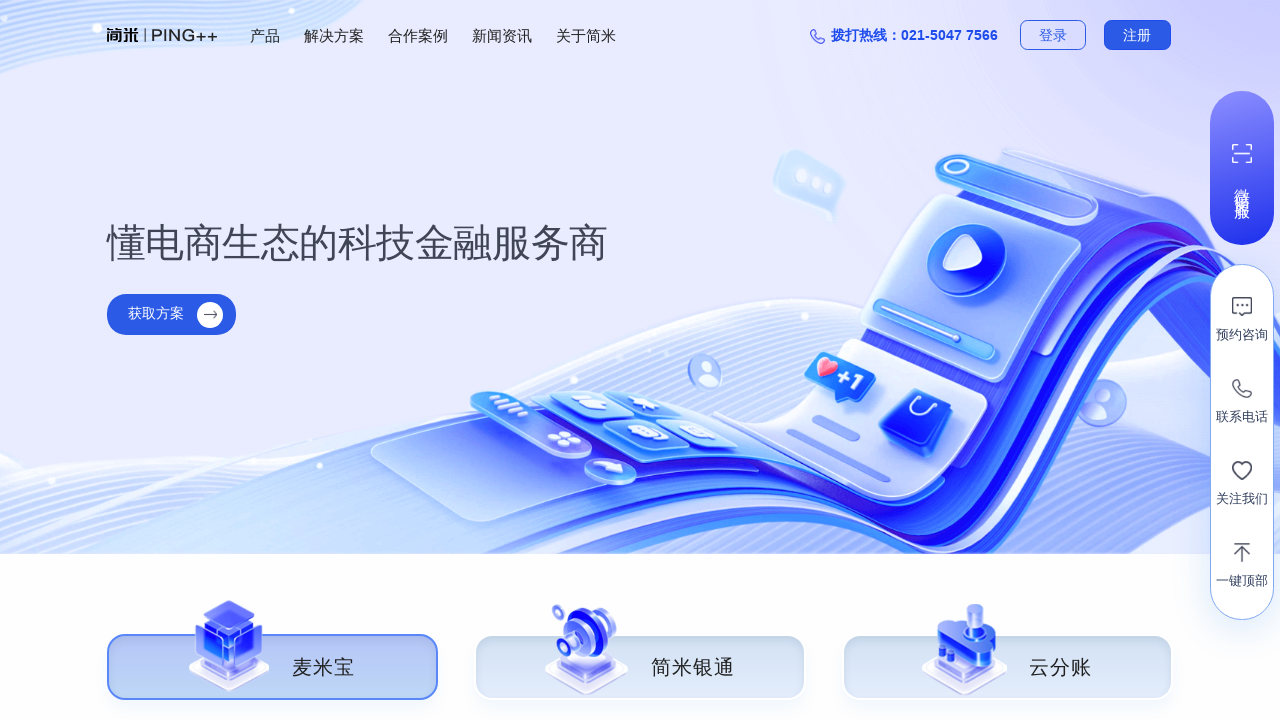

Set viewport size to 1665x1027
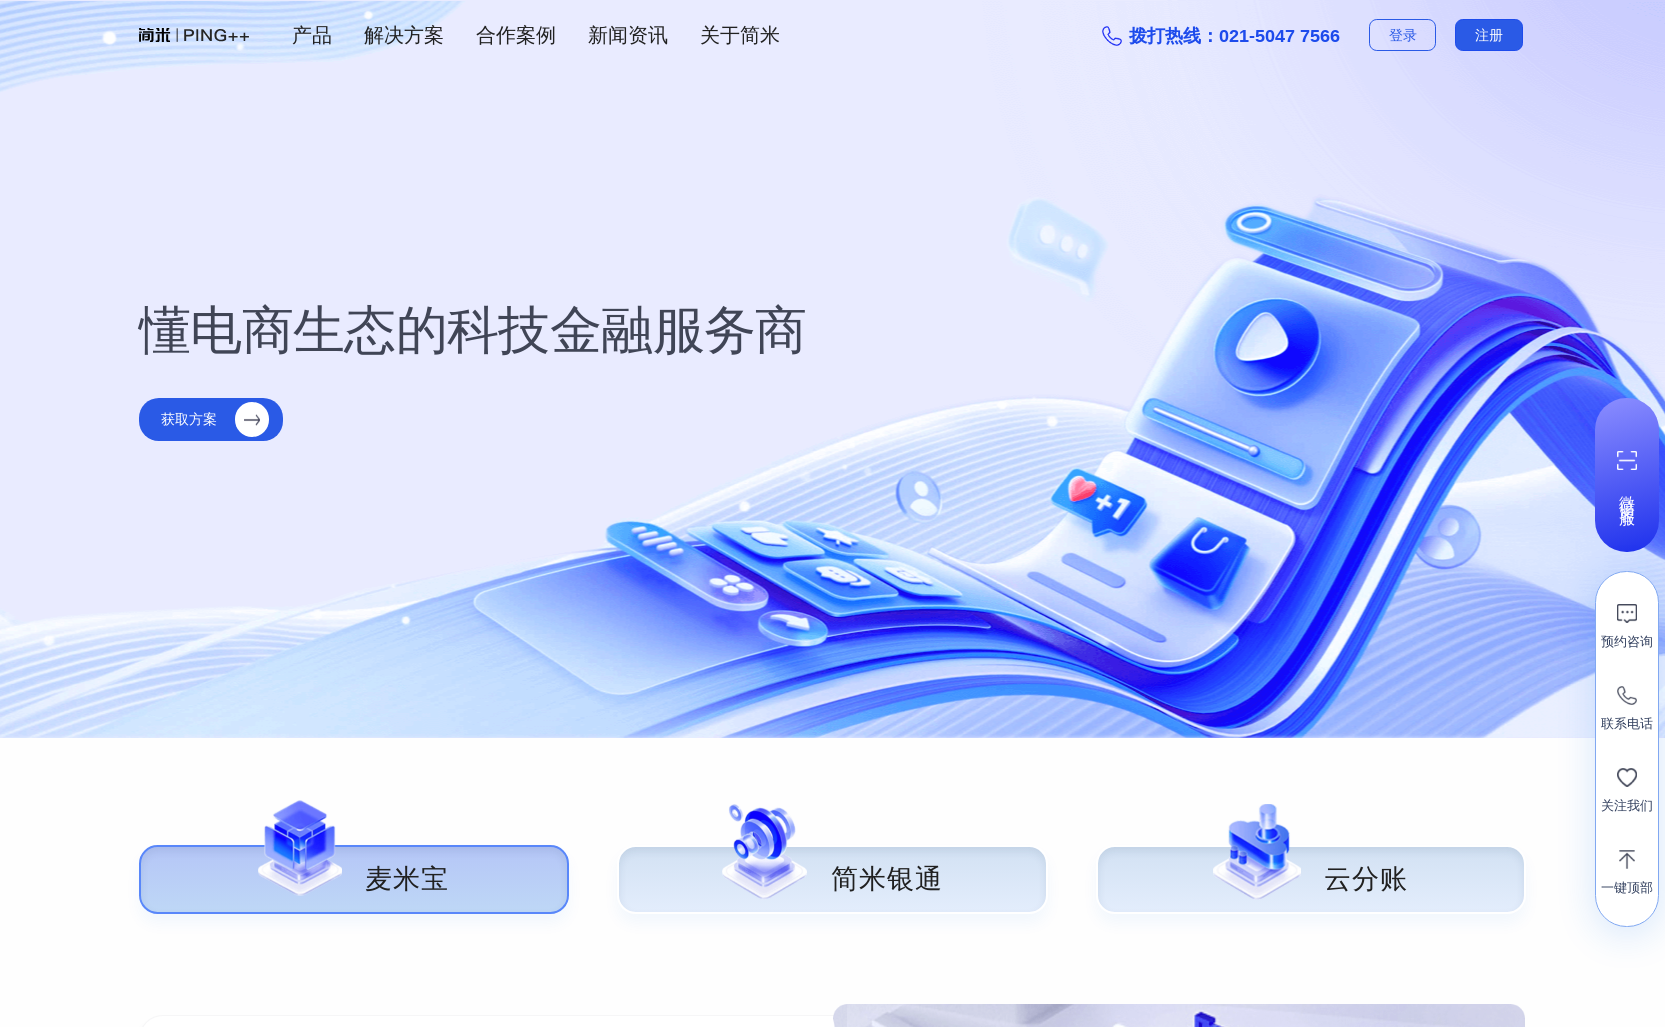

Clicked on Products menu link at (312, 35) on text=产品
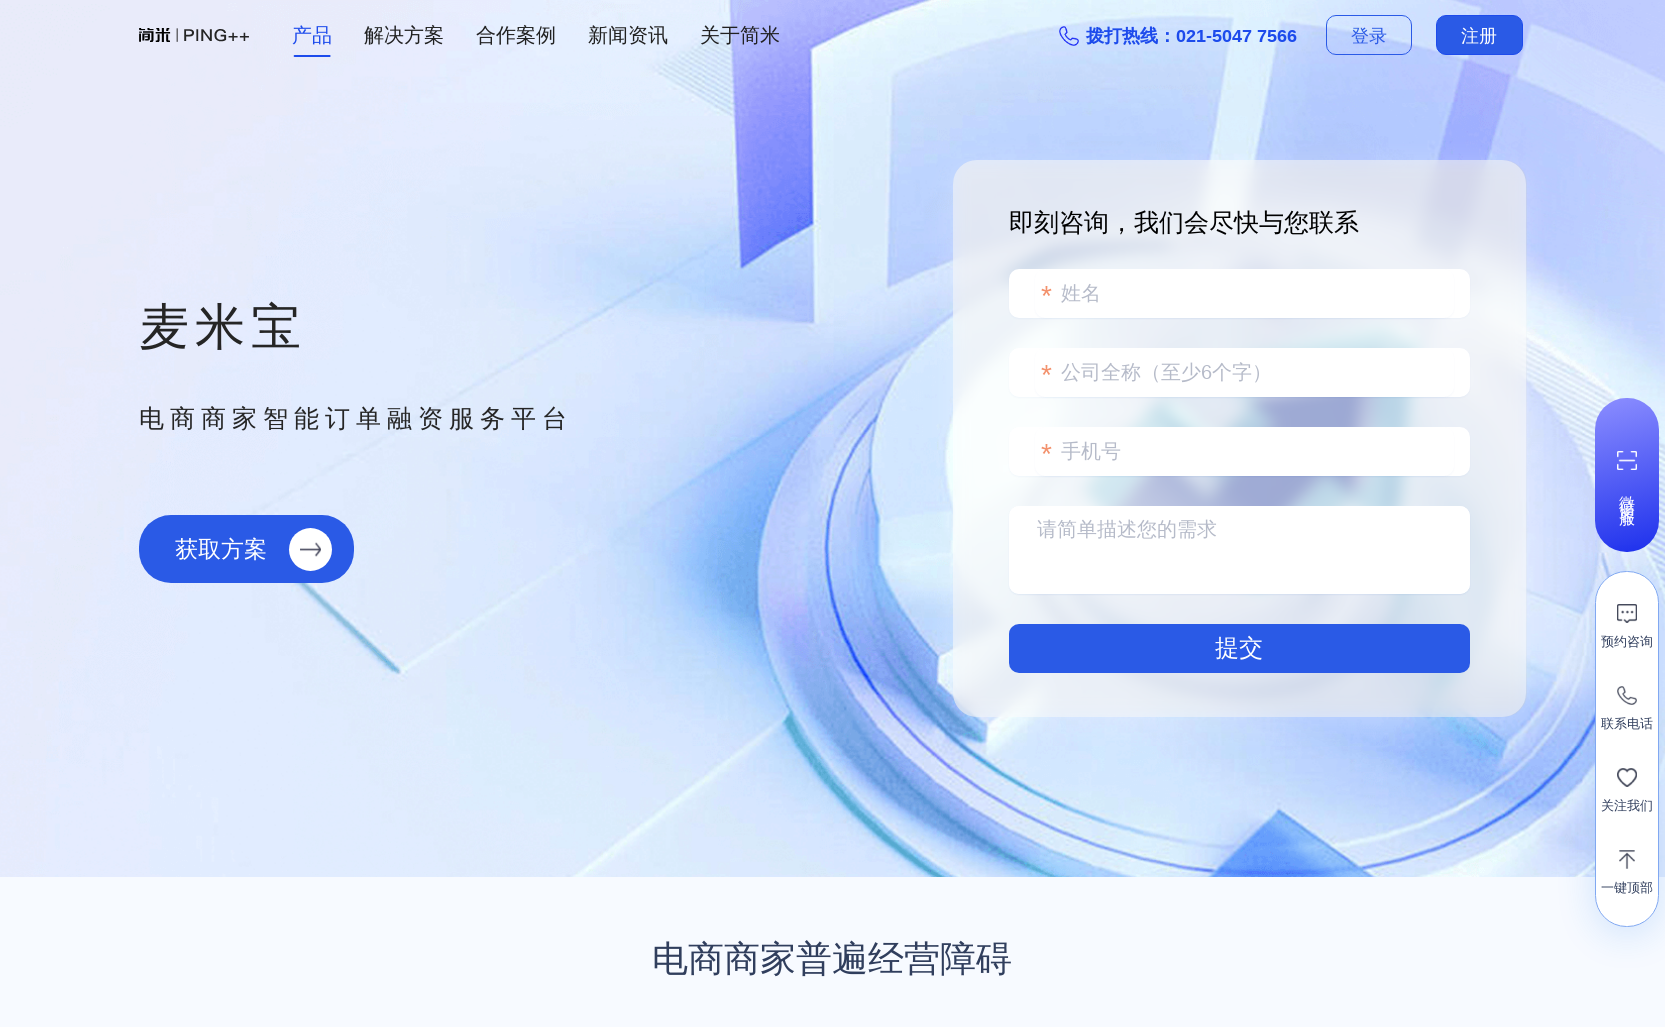

Clicked on Solutions menu link at (404, 35) on text=解决方案
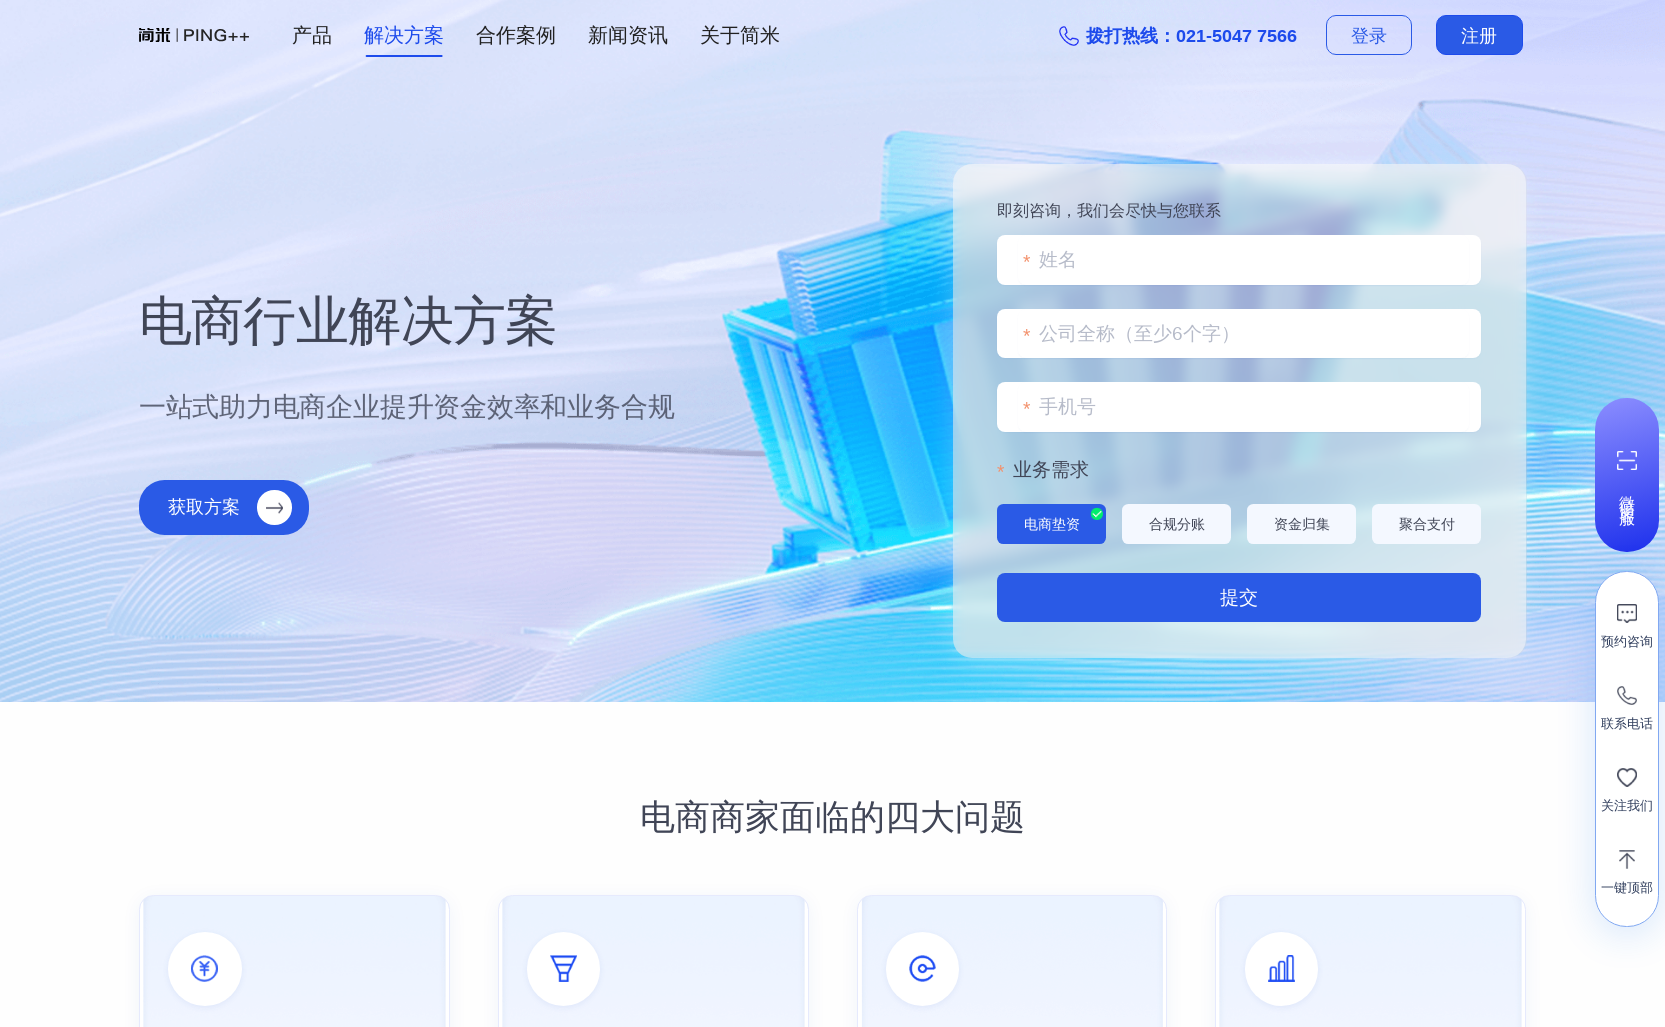

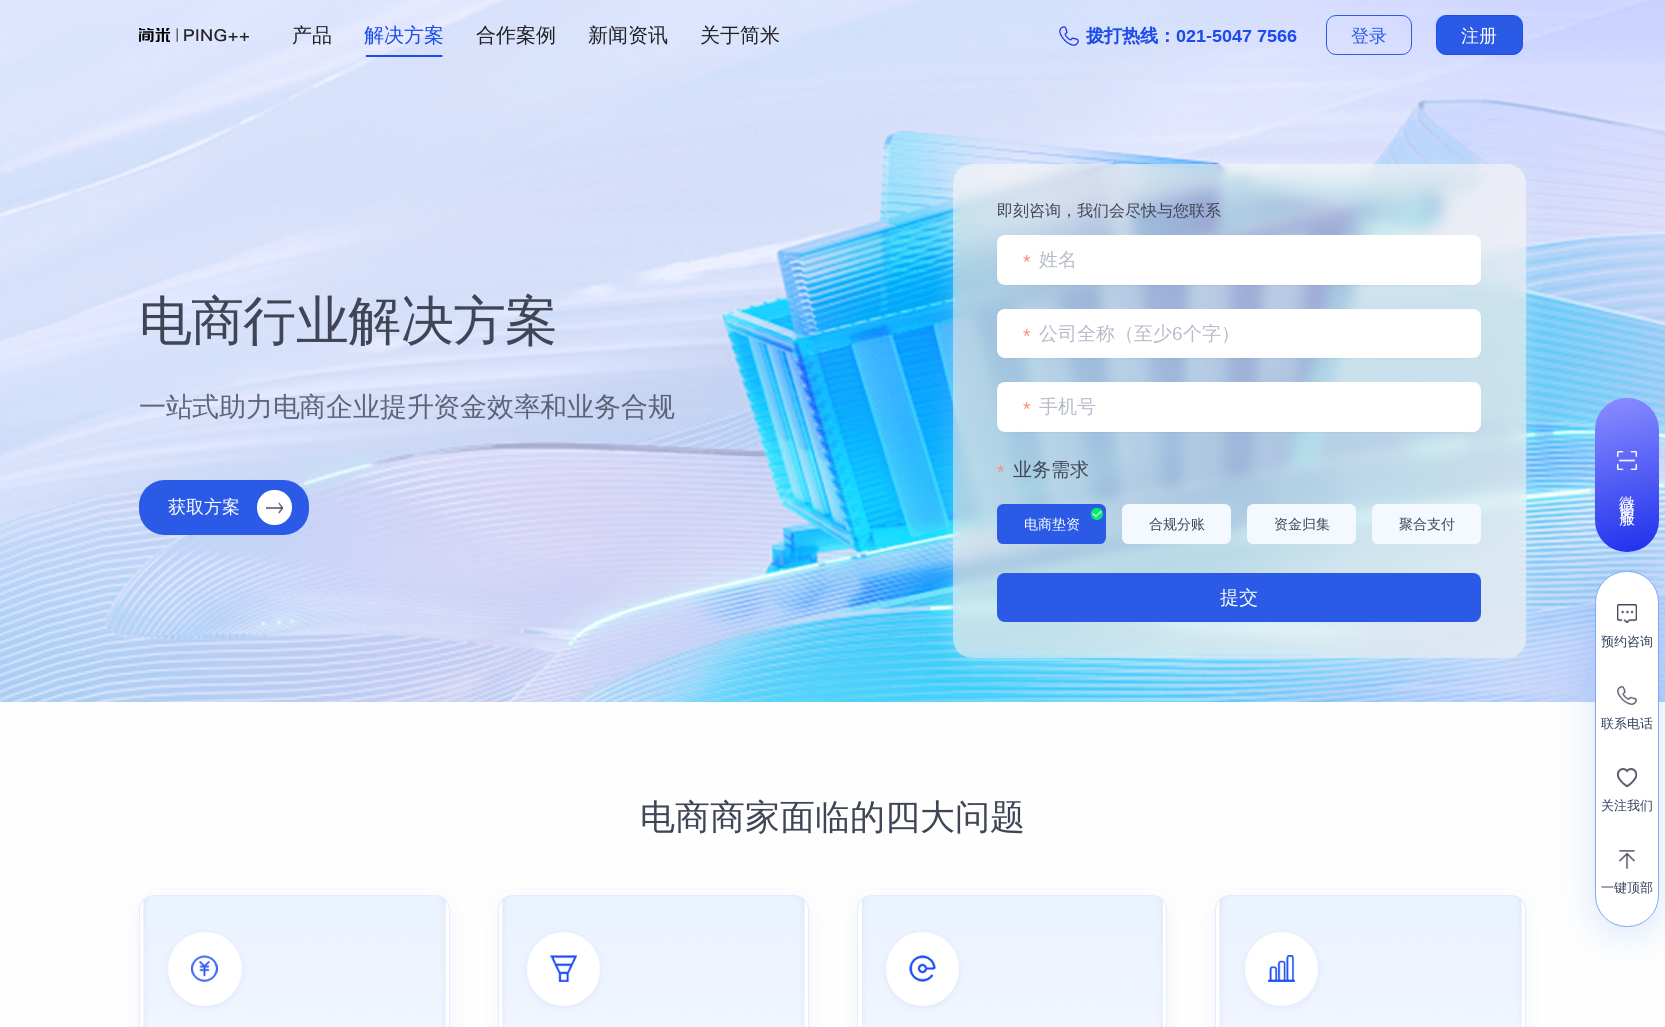